Verifies that clicking the Health Records link navigates to the Health Records page.

Starting URL: https://www.apollopharmacy.in/

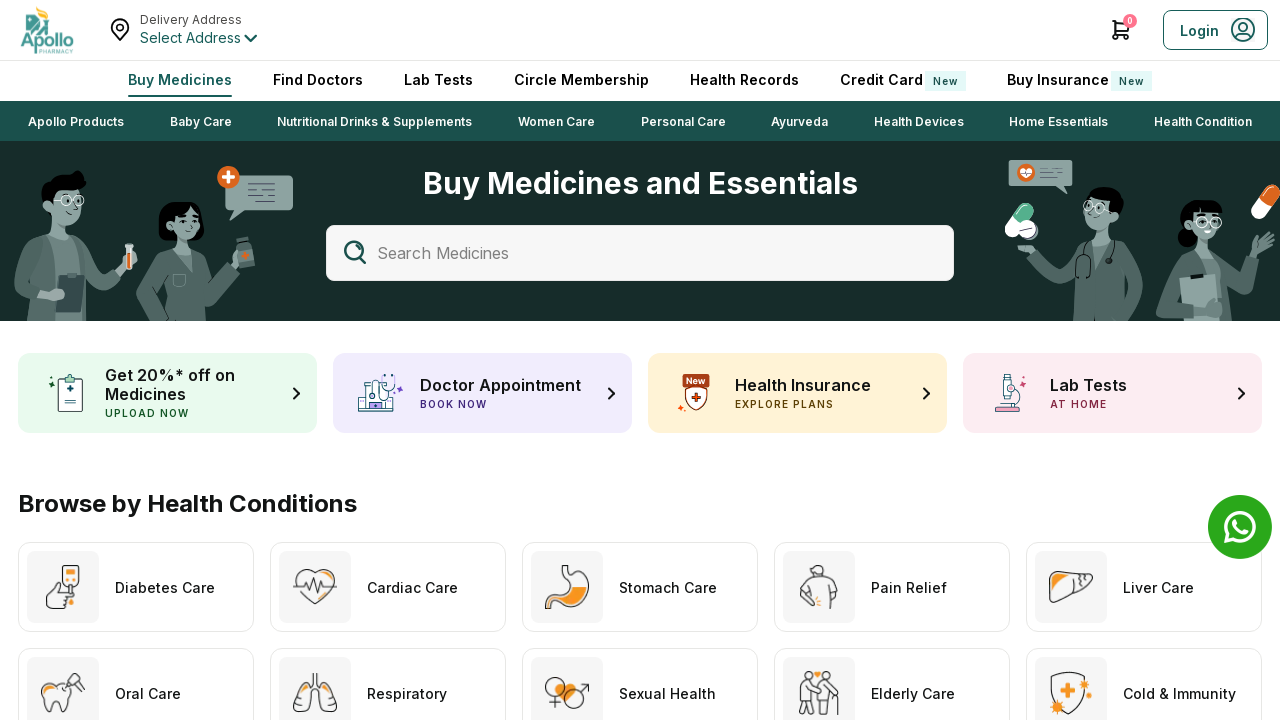

Clicked on Health Records link at (744, 80) on internal:role=link[name="Health Records"i]
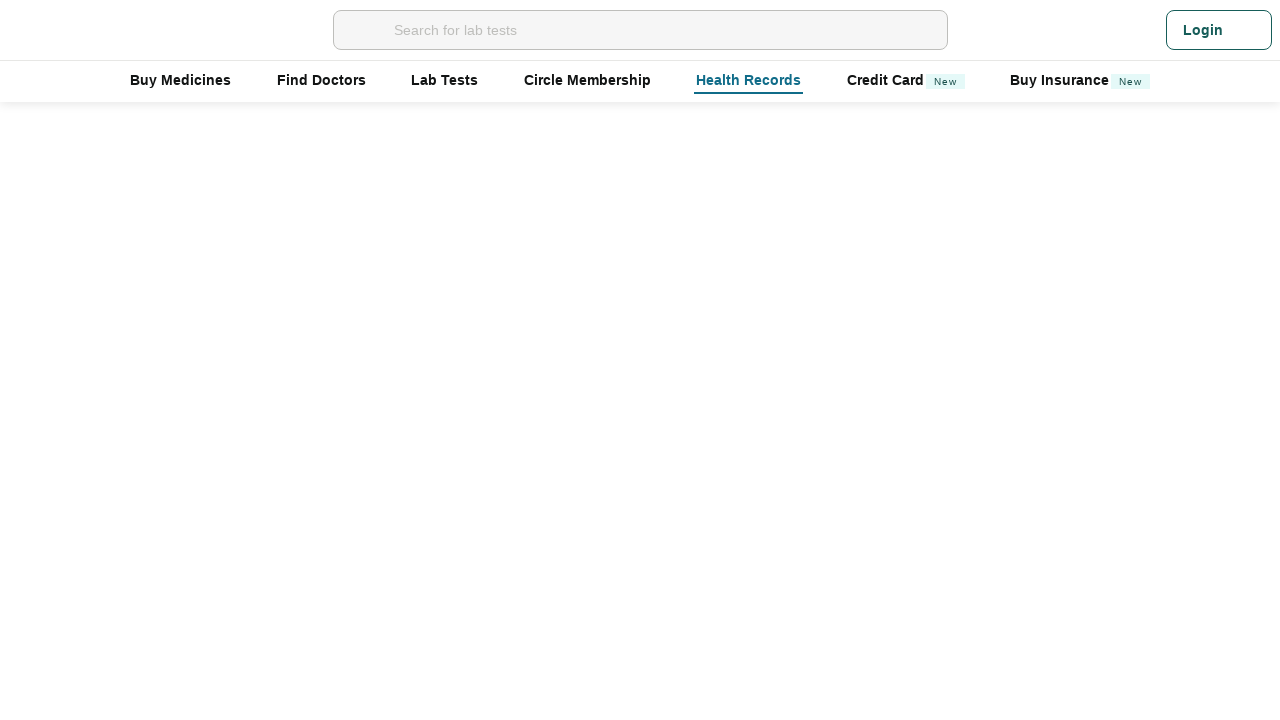

Health Records page loaded (networkidle)
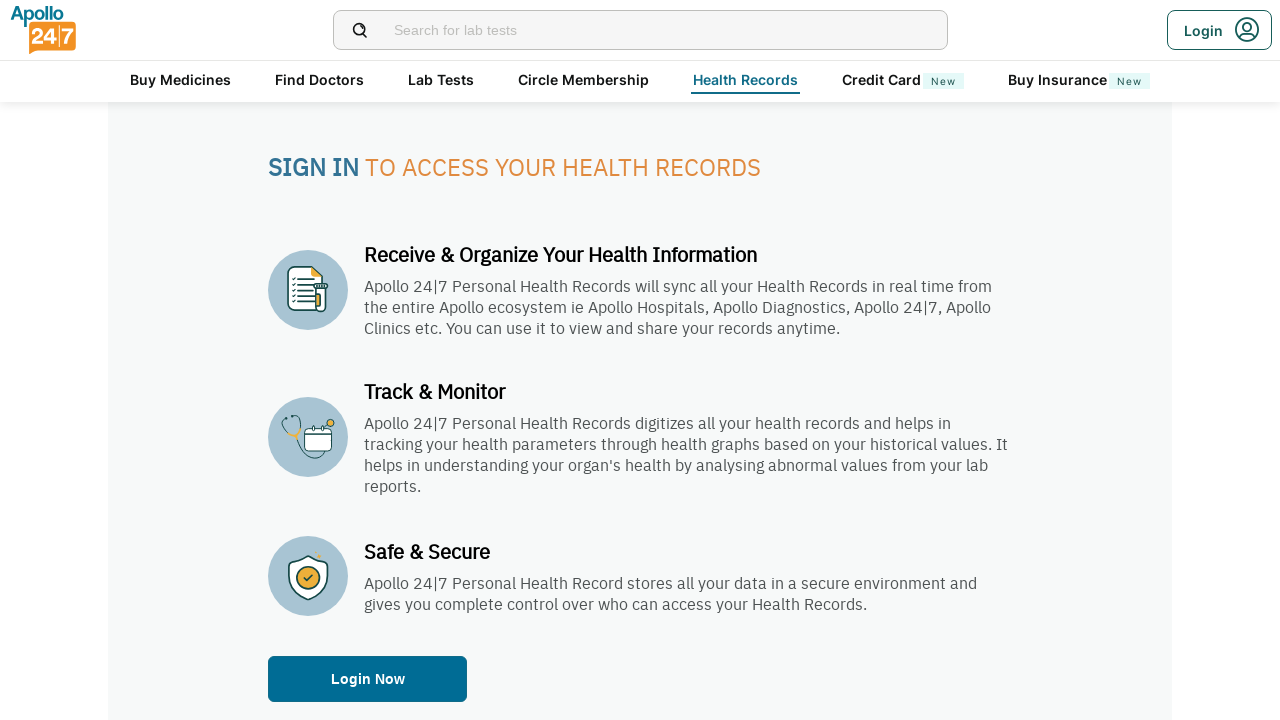

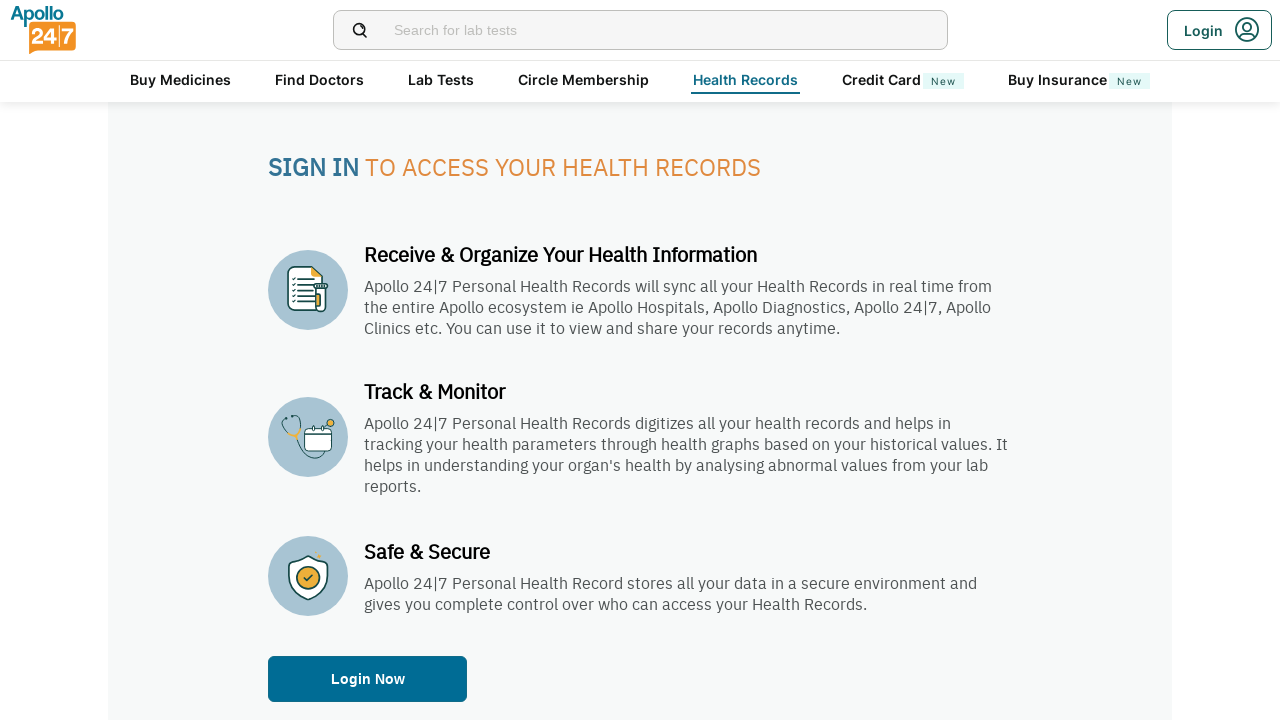